Tests table sorting functionality by clicking on the "Last Name" column headers in two different tables to trigger sorting

Starting URL: http://the-internet.herokuapp.com/tables

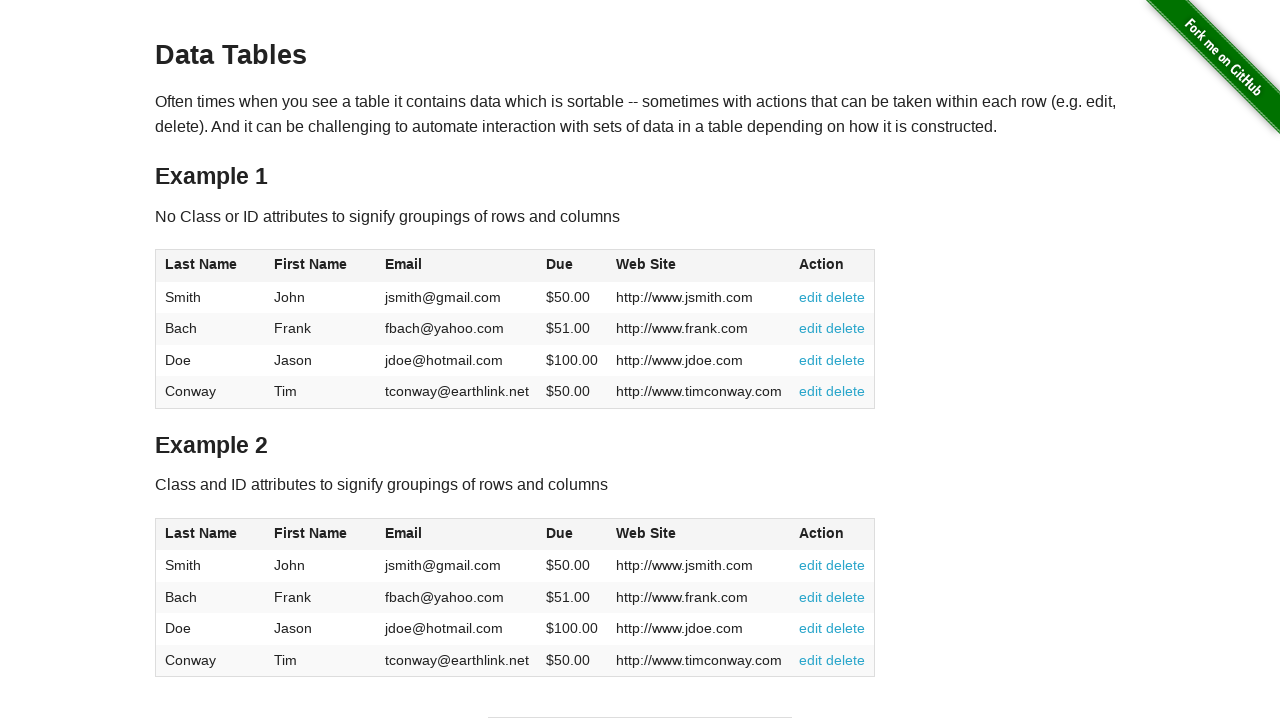

Clicked Last Name column header in Table 1 to trigger sorting at (311, 264) on xpath=//*[@id='table1']/thead/tr/th[2]/span
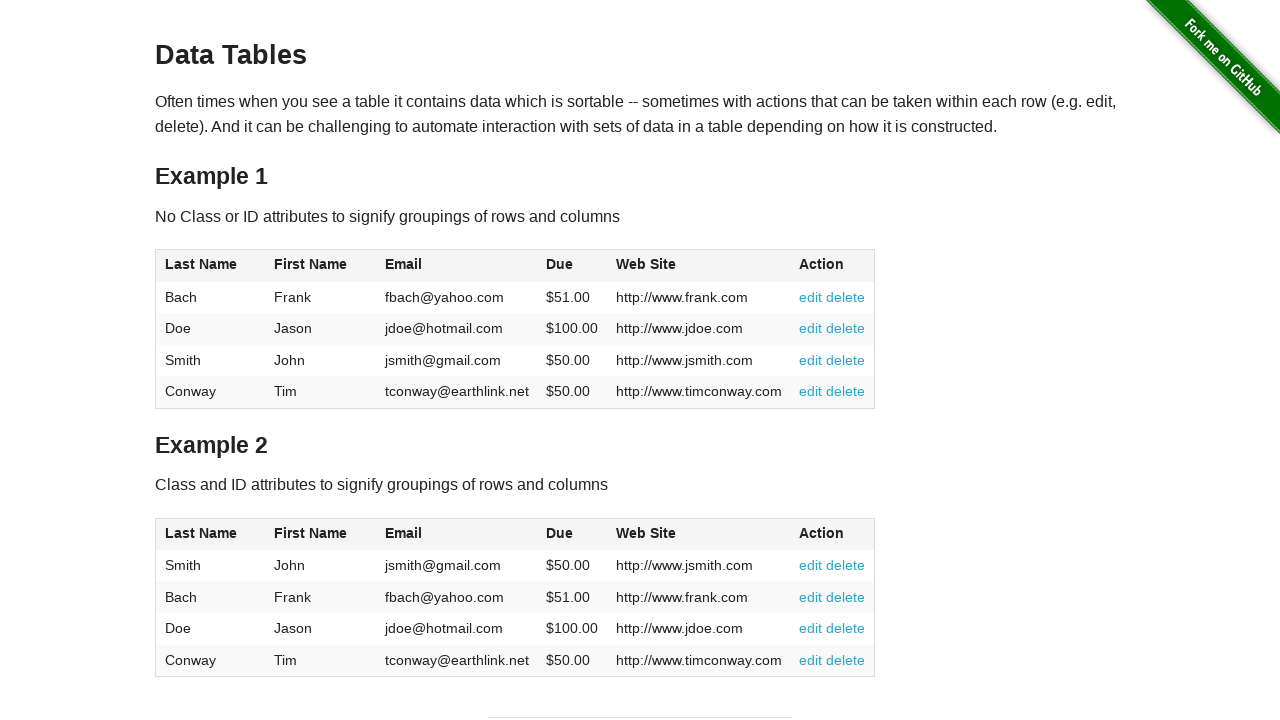

Clicked Last Name column header in Table 2 to trigger sorting at (311, 533) on xpath=//*[@id='table2']/thead/tr/th[2]/span
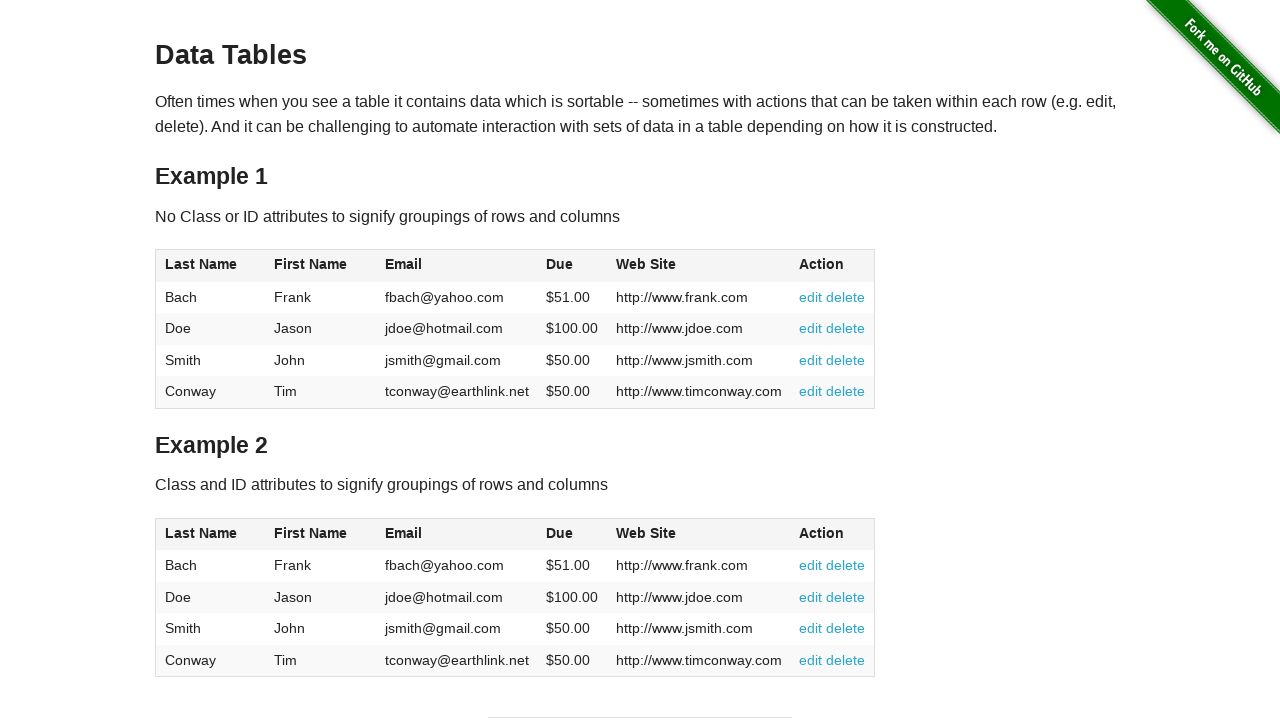

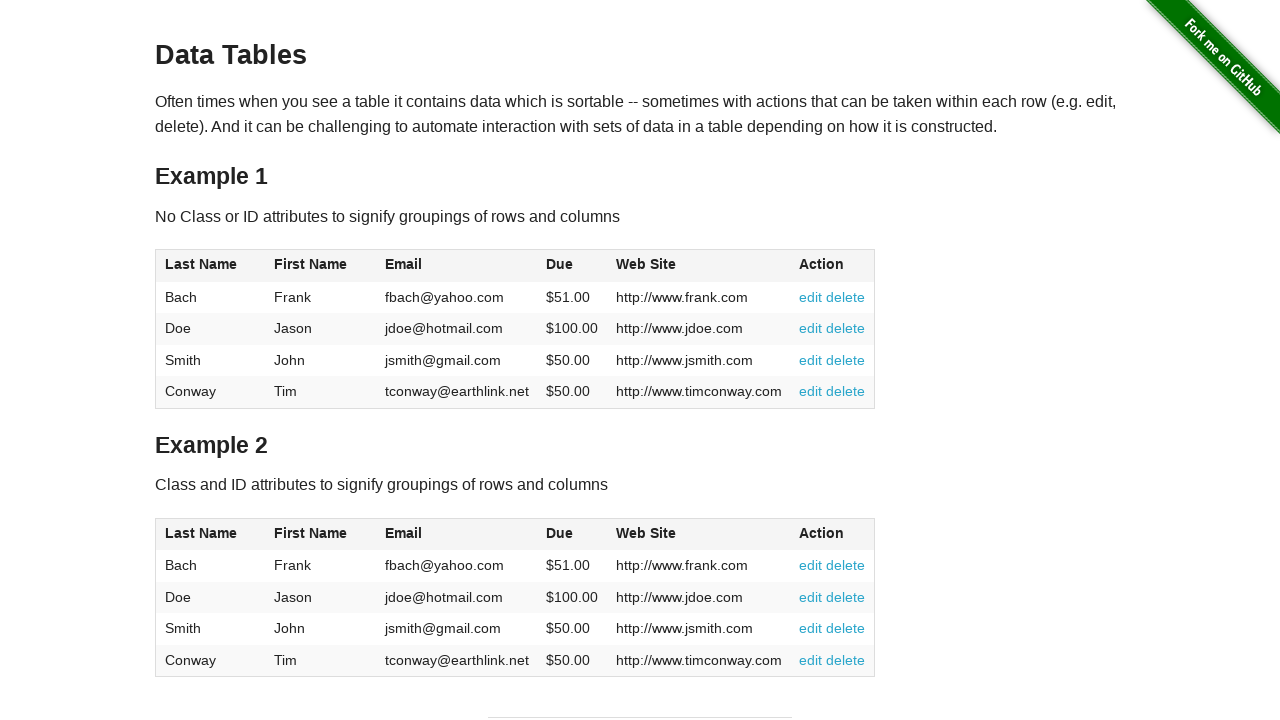